Tests the product search/filter functionality by typing a search term and verifying that the correct number of matching products are displayed

Starting URL: https://rahulshettyacademy.com/seleniumPractise/#/

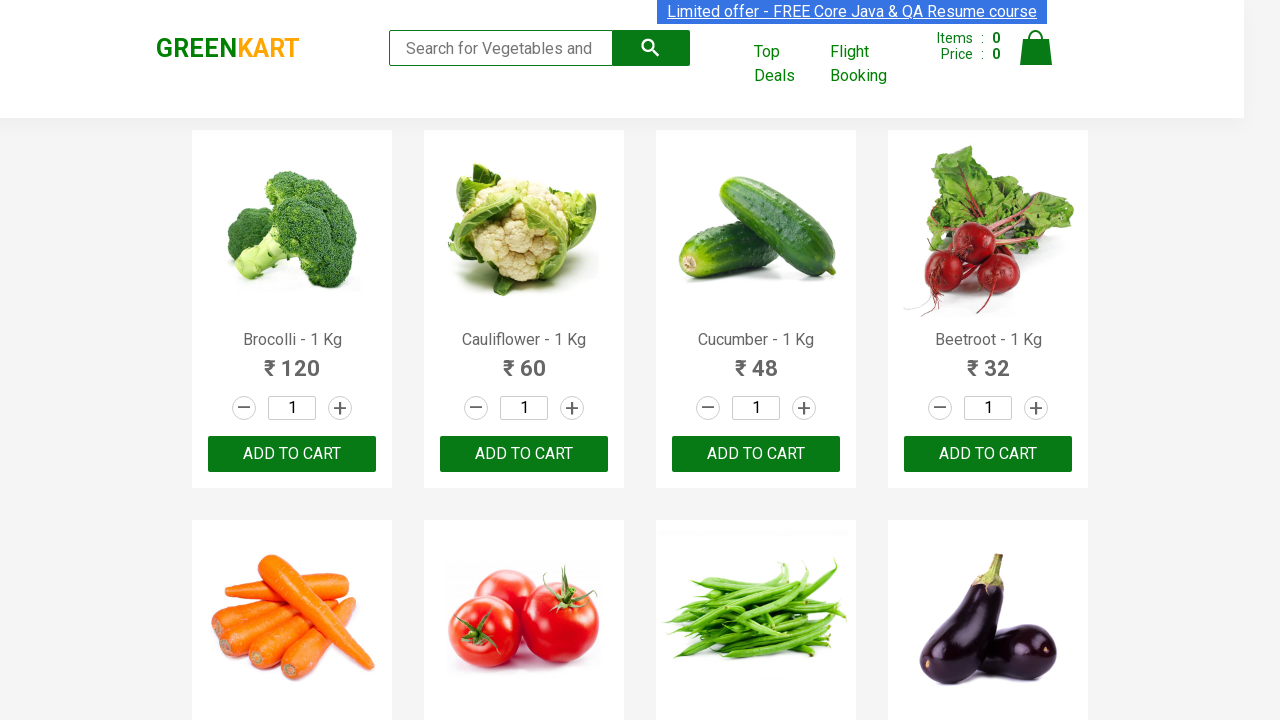

Typed 'ca' in the search field to filter products on .search-keyword
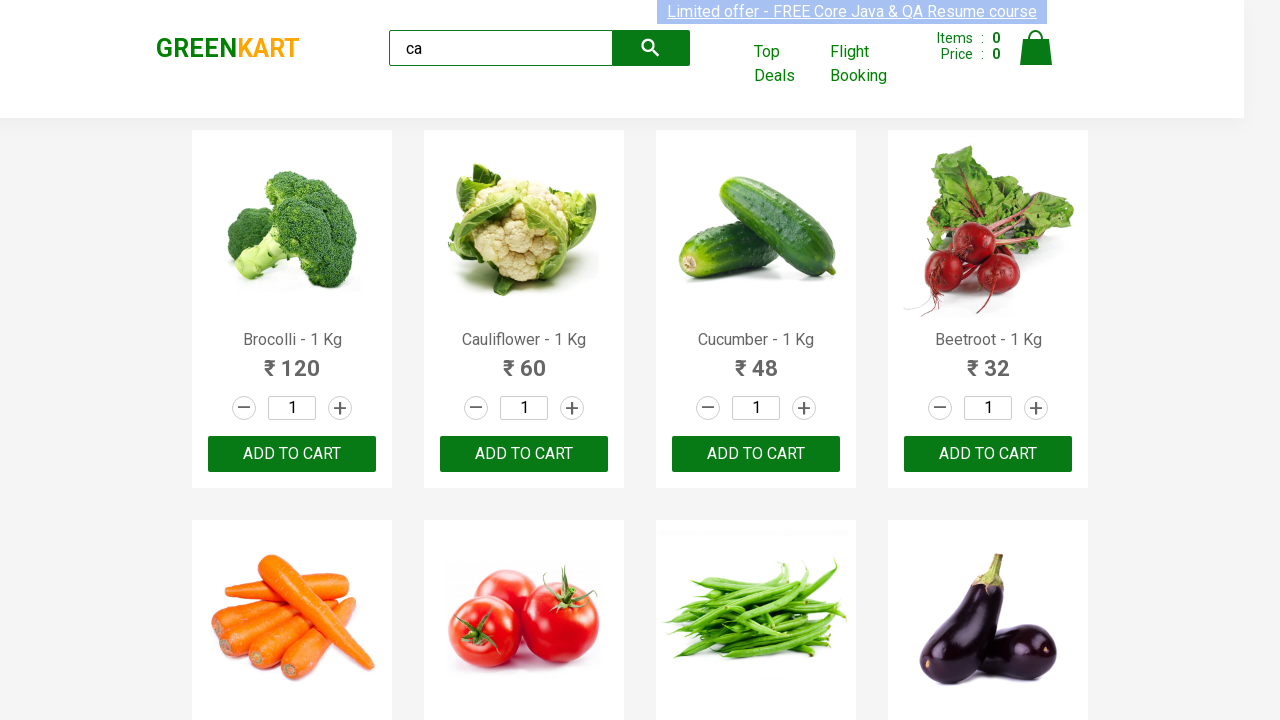

Waited 2 seconds for products to filter
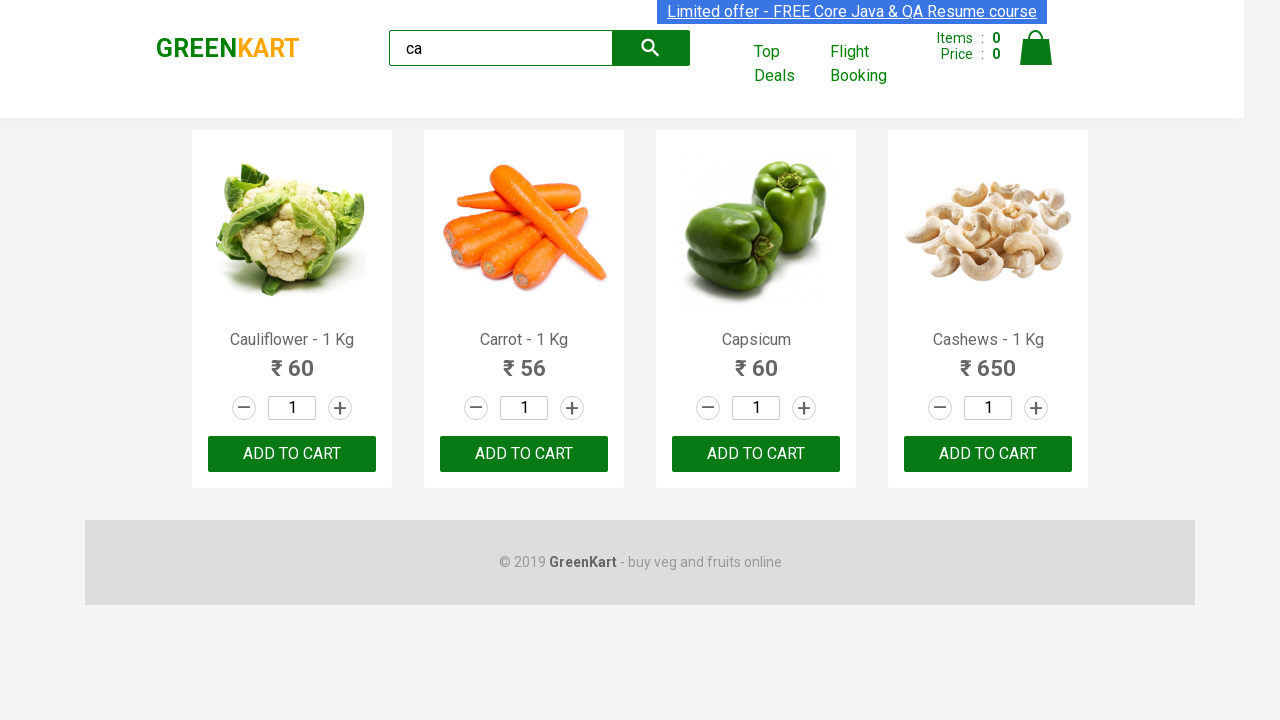

Located all visible product elements
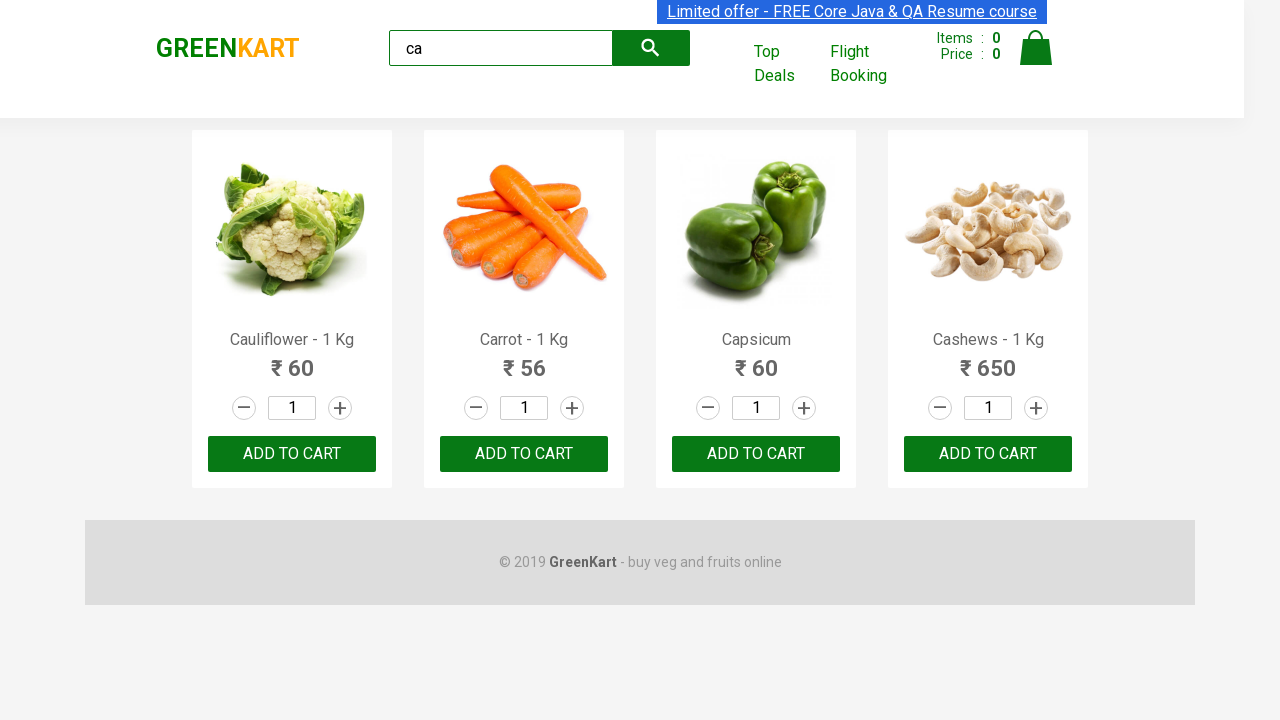

Verified that exactly 4 visible products are displayed after filtering by 'ca'
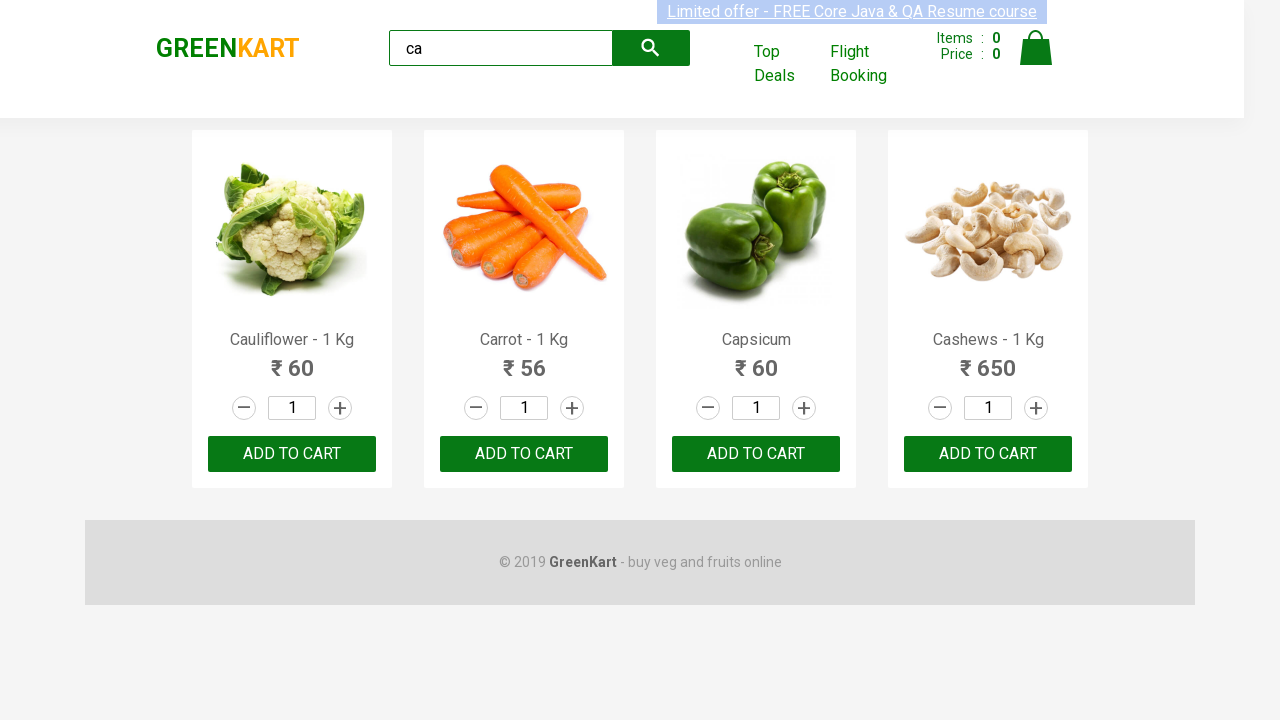

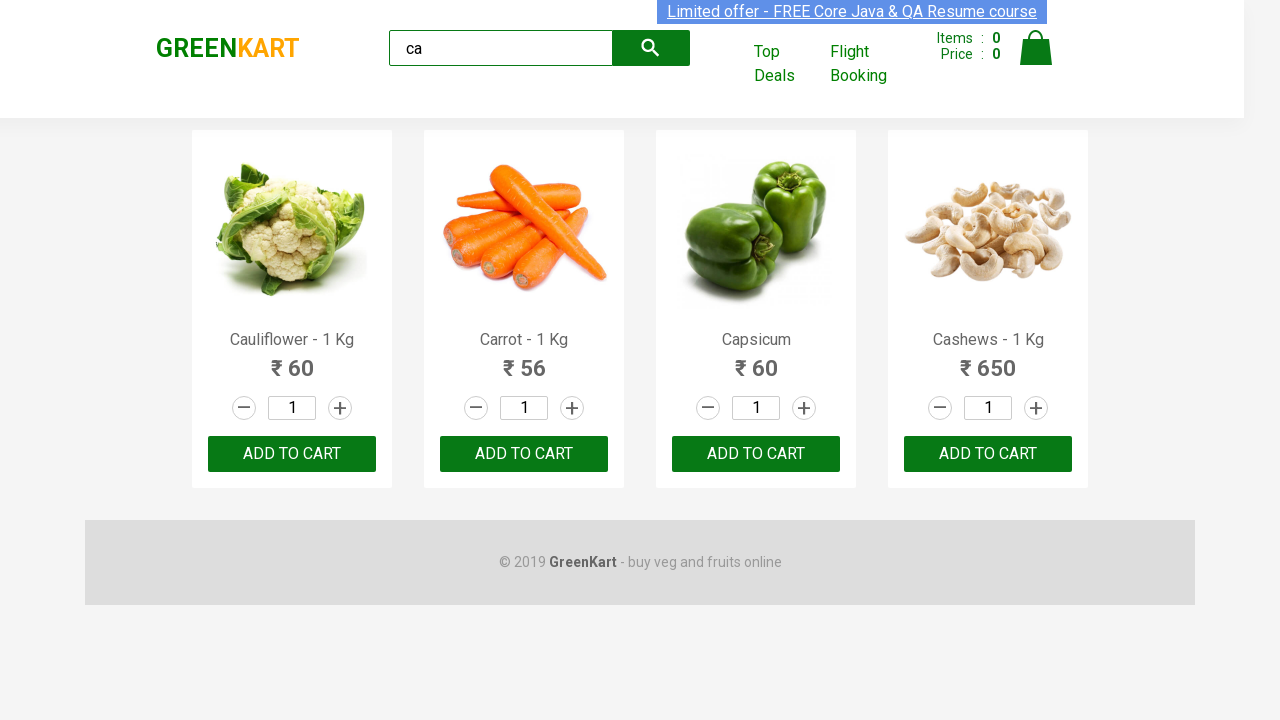